Tests modal dialog functionality by opening a form modal, filling in a field, and closing it

Starting URL: https://practice-automation.com/modals/

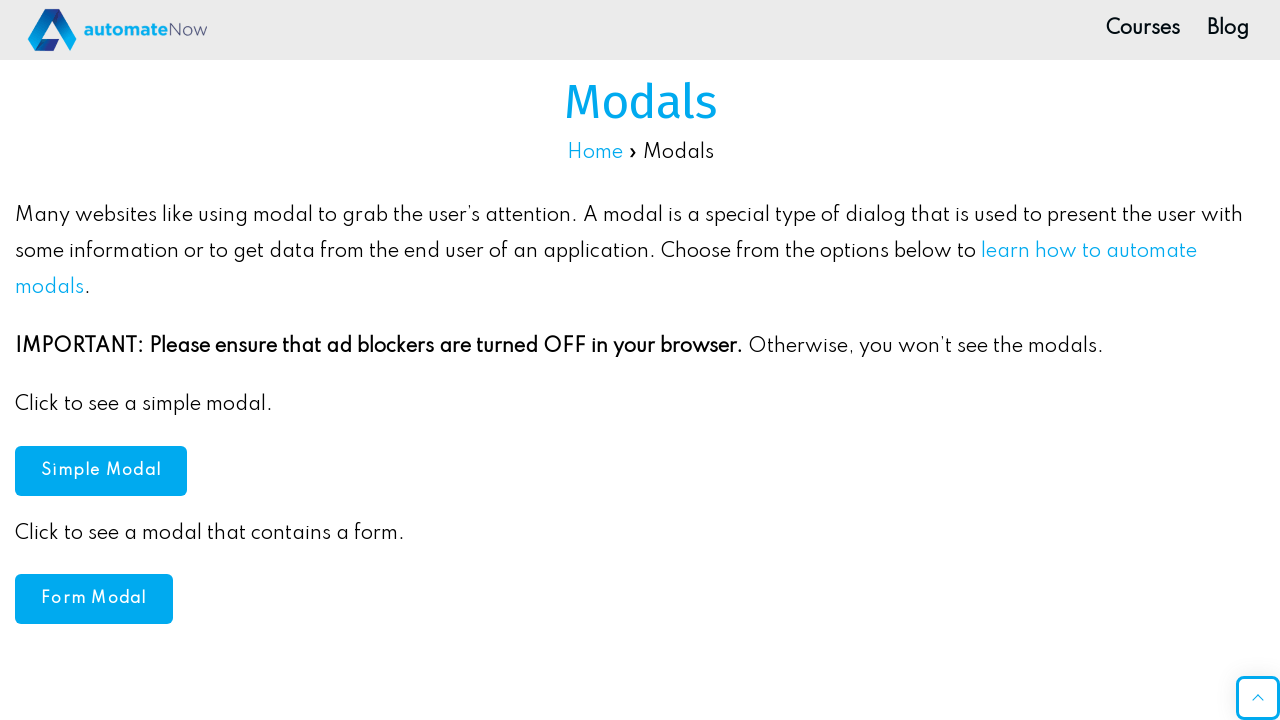

Clicked to open form modal at (94, 599) on #formModal
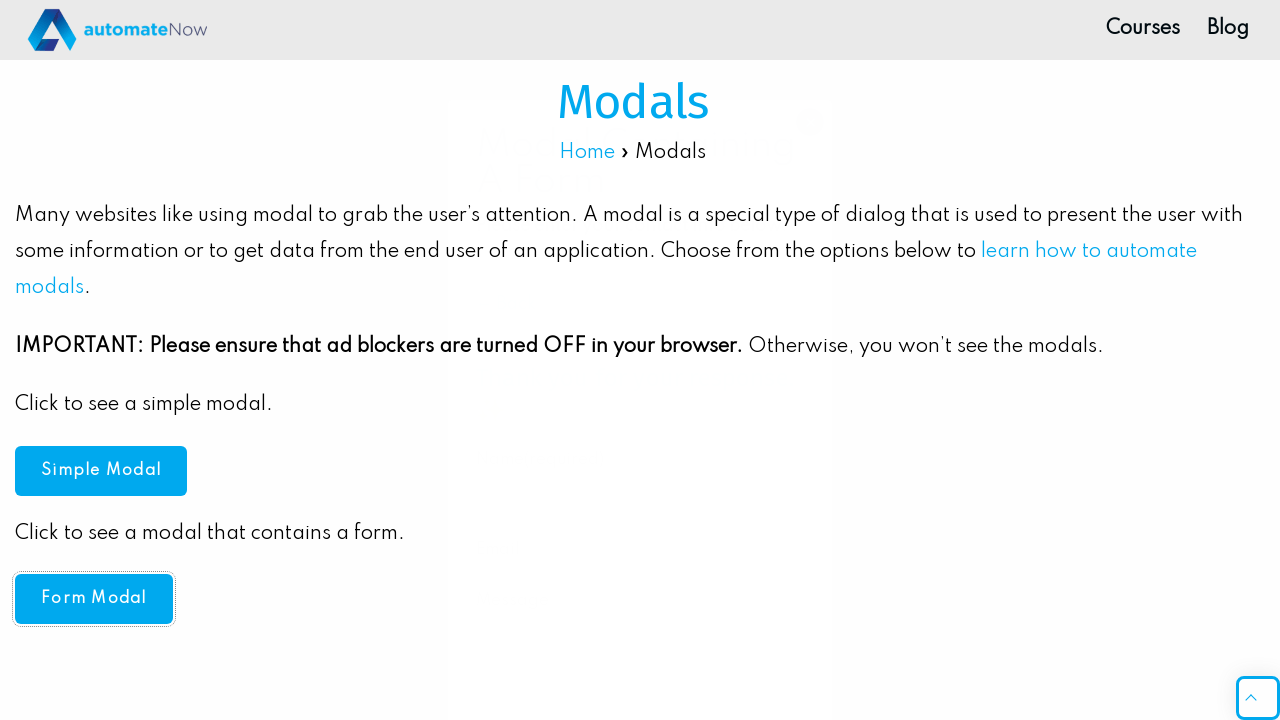

Modal loaded and name field is visible
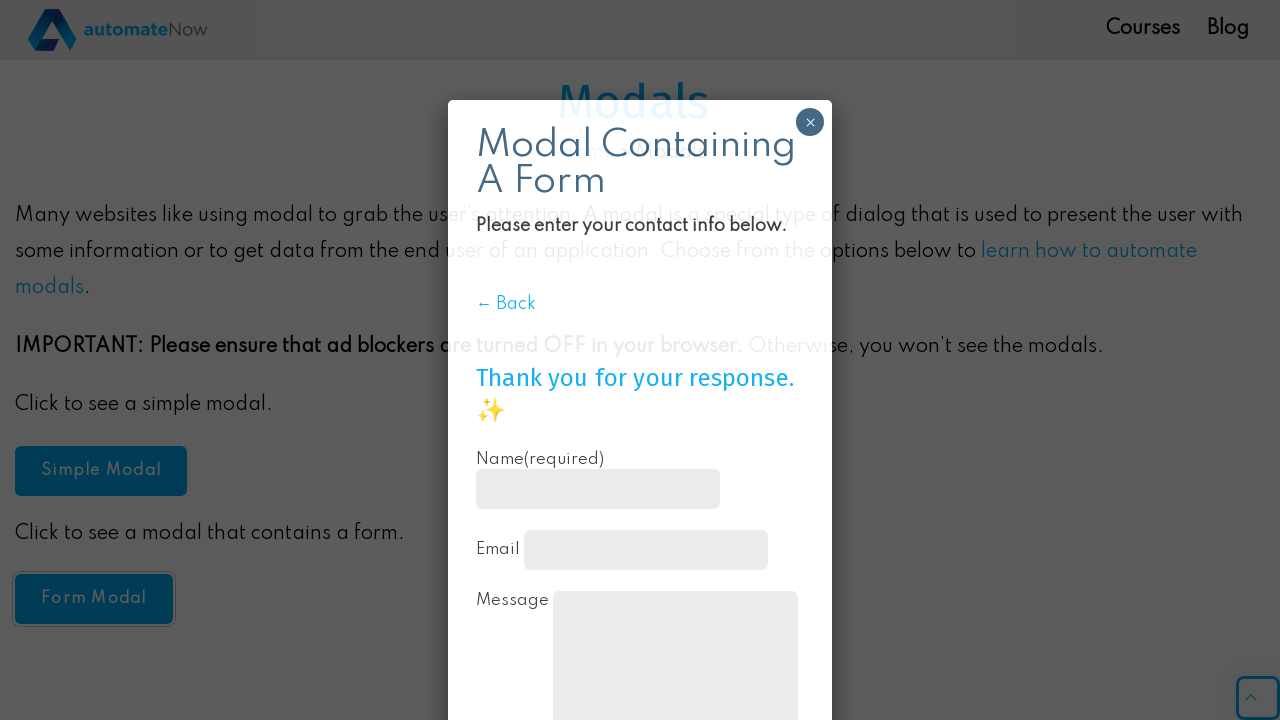

Filled name field with 'TestUser' on #g1051-name
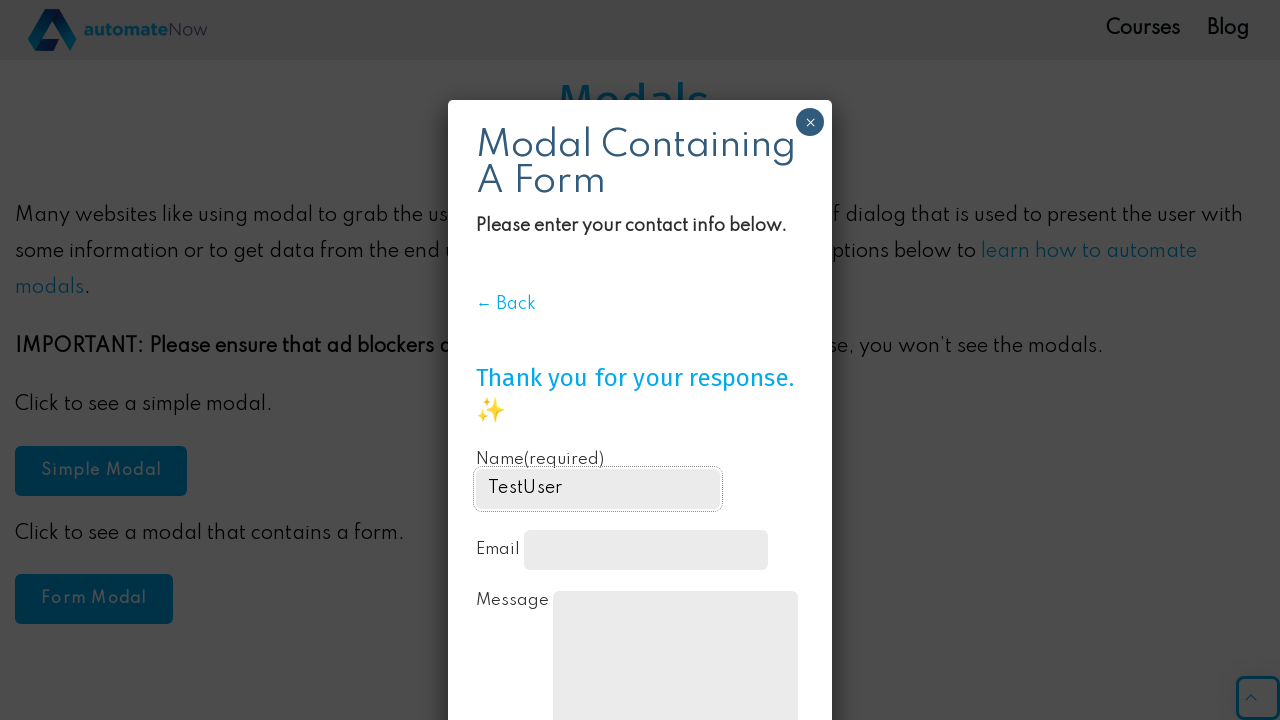

Clicked close button to dismiss modal at (810, 122) on xpath=//div[@id='popmake-674']//button[@aria-label='Close'][normalize-space()='×
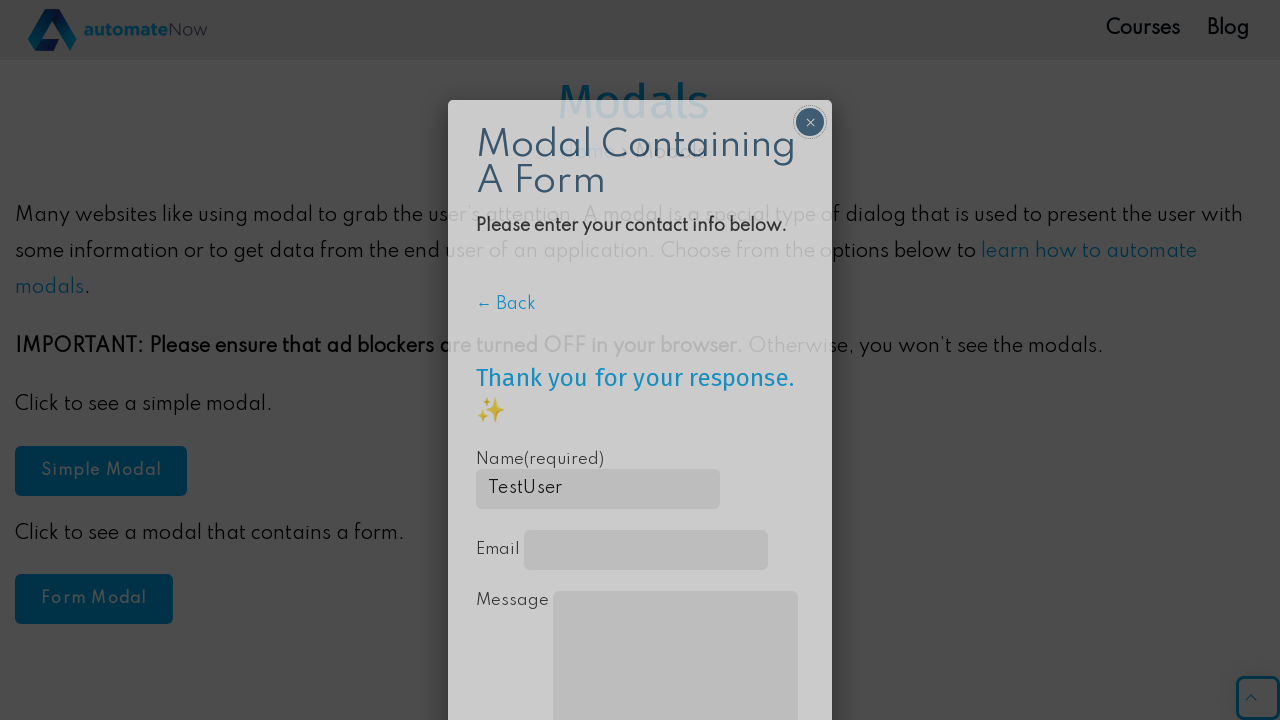

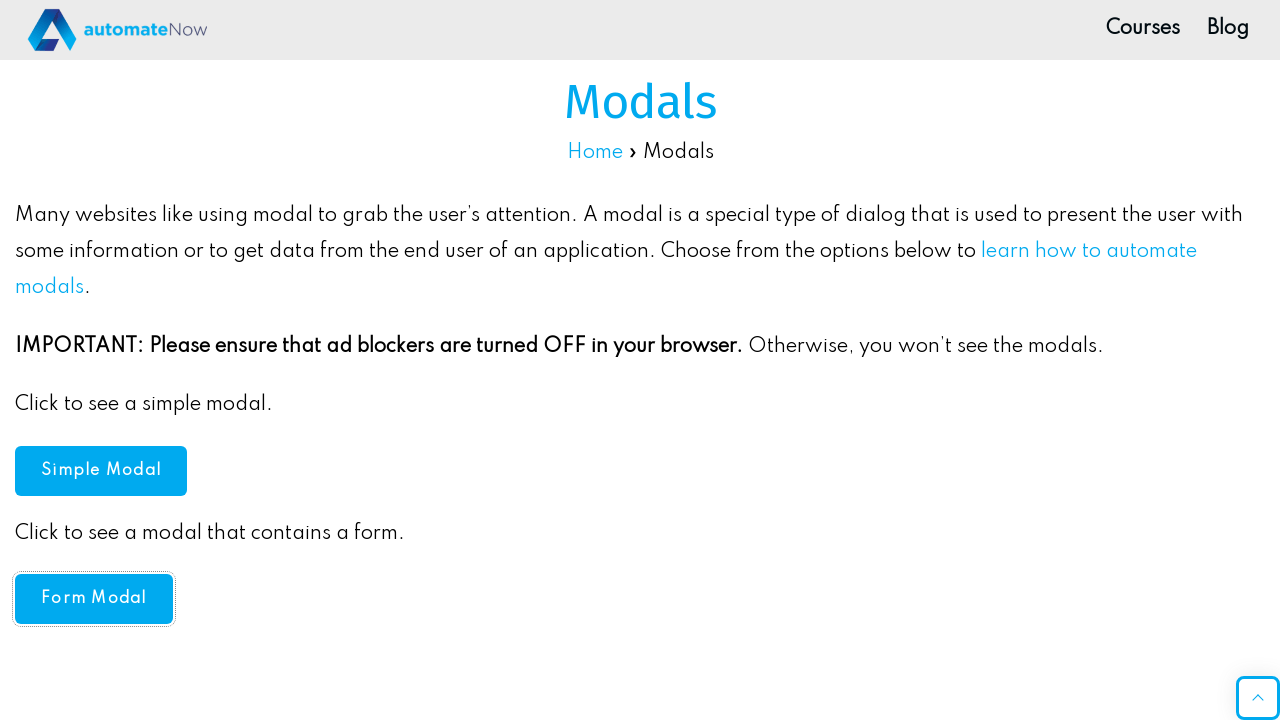